Tests dropdown selection functionality on two different pages - selects options from a static dropdown and then navigates to test dynamic dropdown with autocomplete

Starting URL: https://rahulshettyacademy.com/angularpractice/

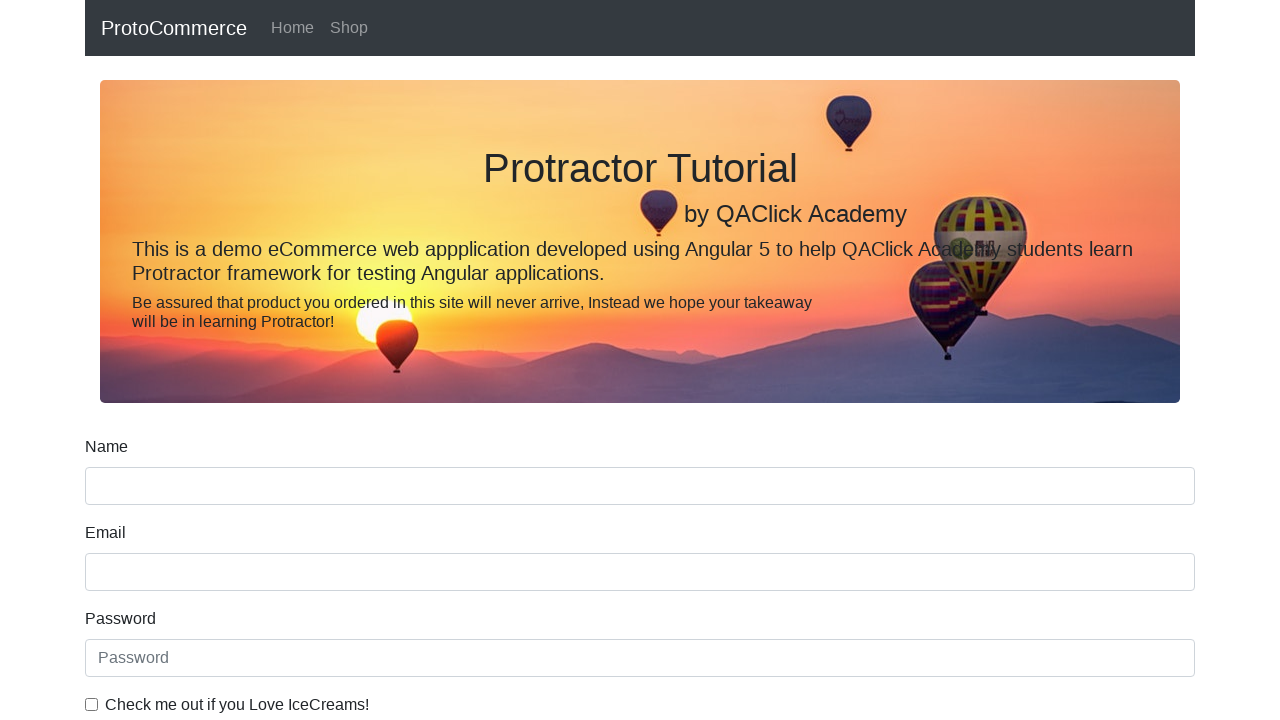

Selected first option from static dropdown by index on #exampleFormControlSelect1
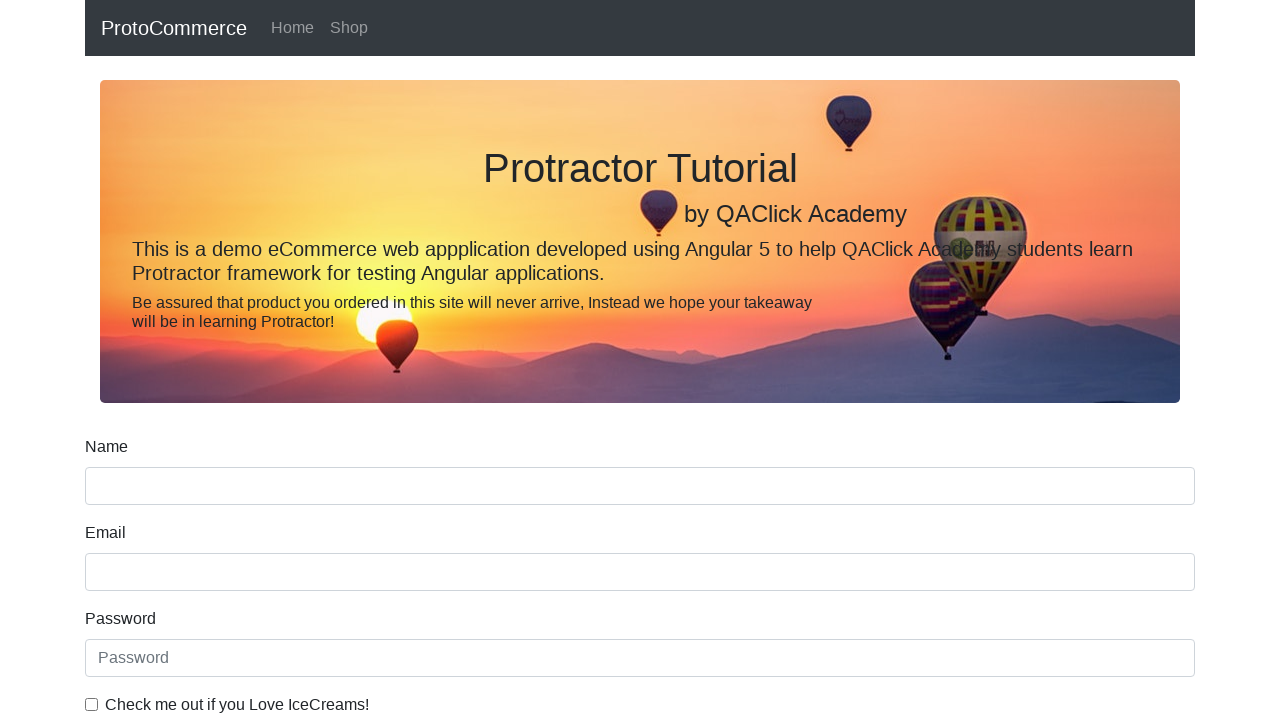

Selected 'Female' option from static dropdown by label on #exampleFormControlSelect1
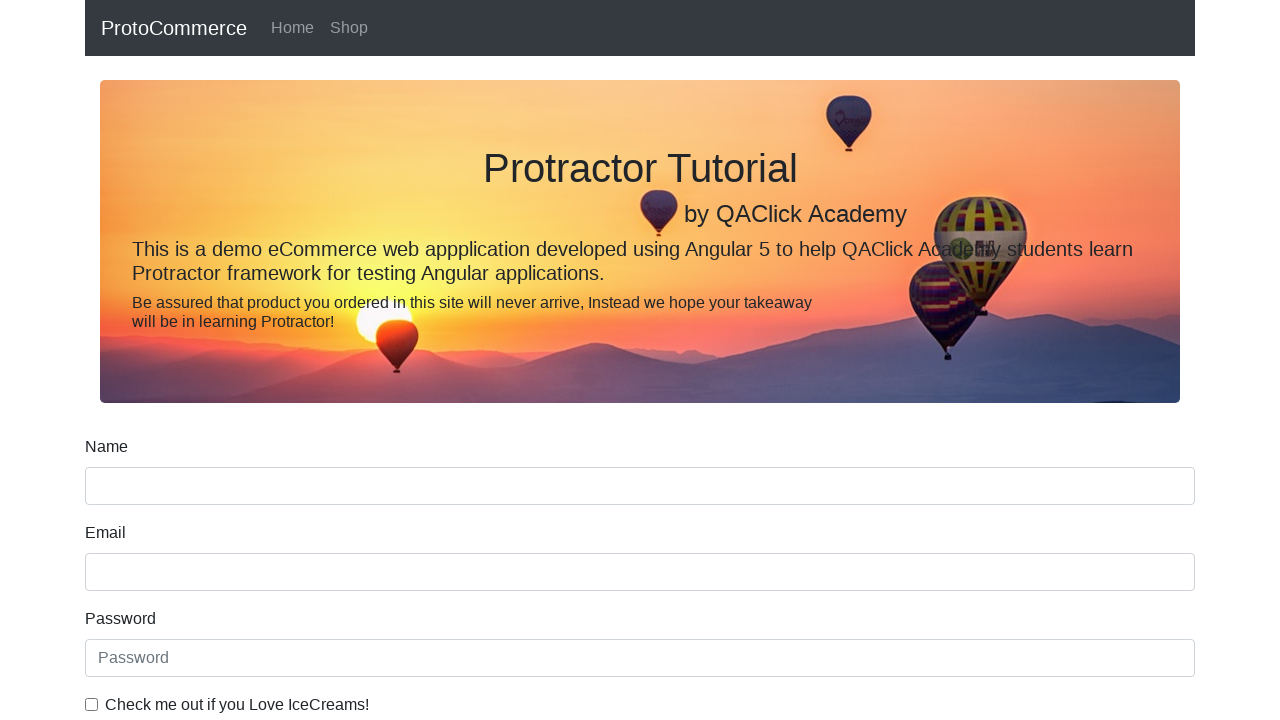

Navigated to dynamic dropdown practice page
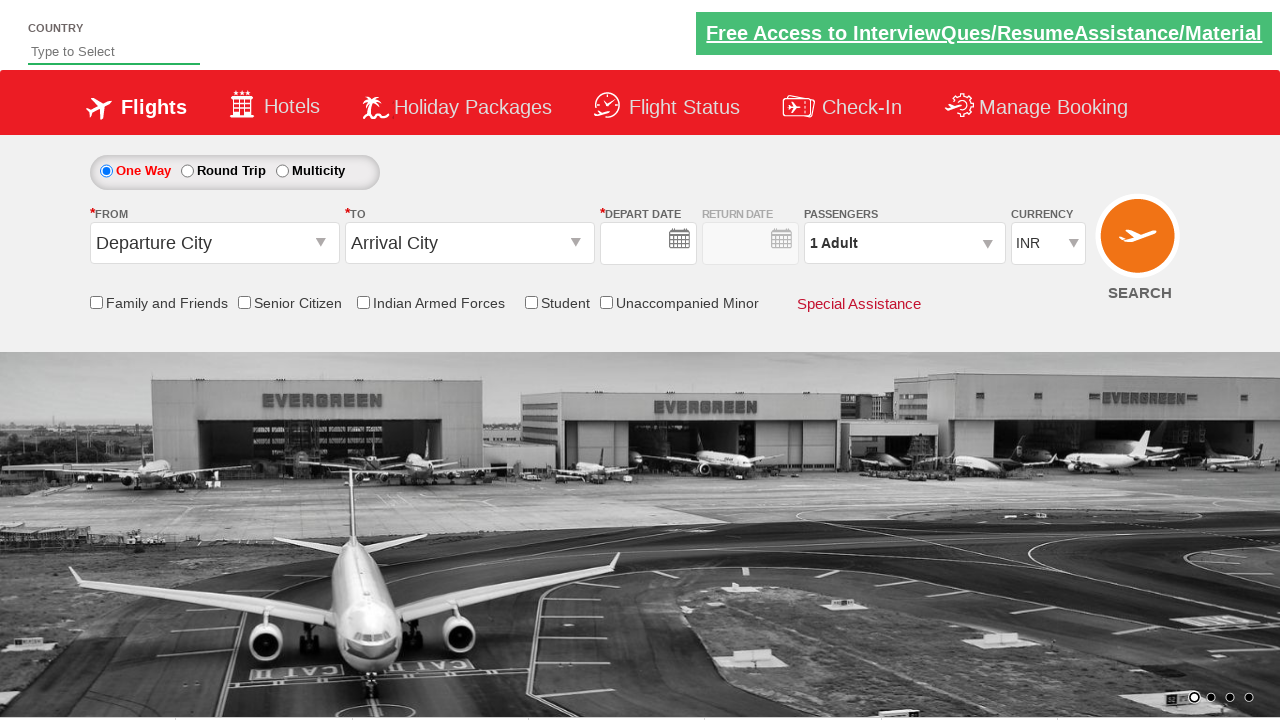

Typed 'ind' in the autocomplete search field on #autosuggest
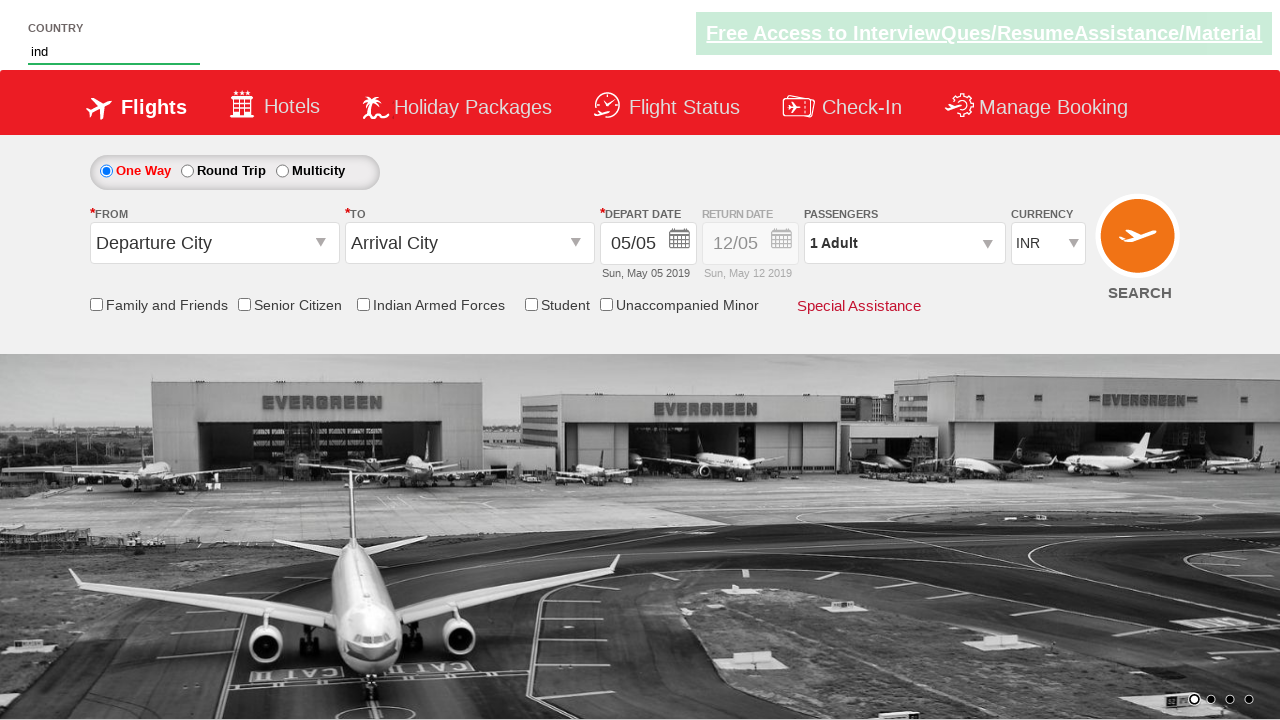

Waited for dropdown suggestions to appear
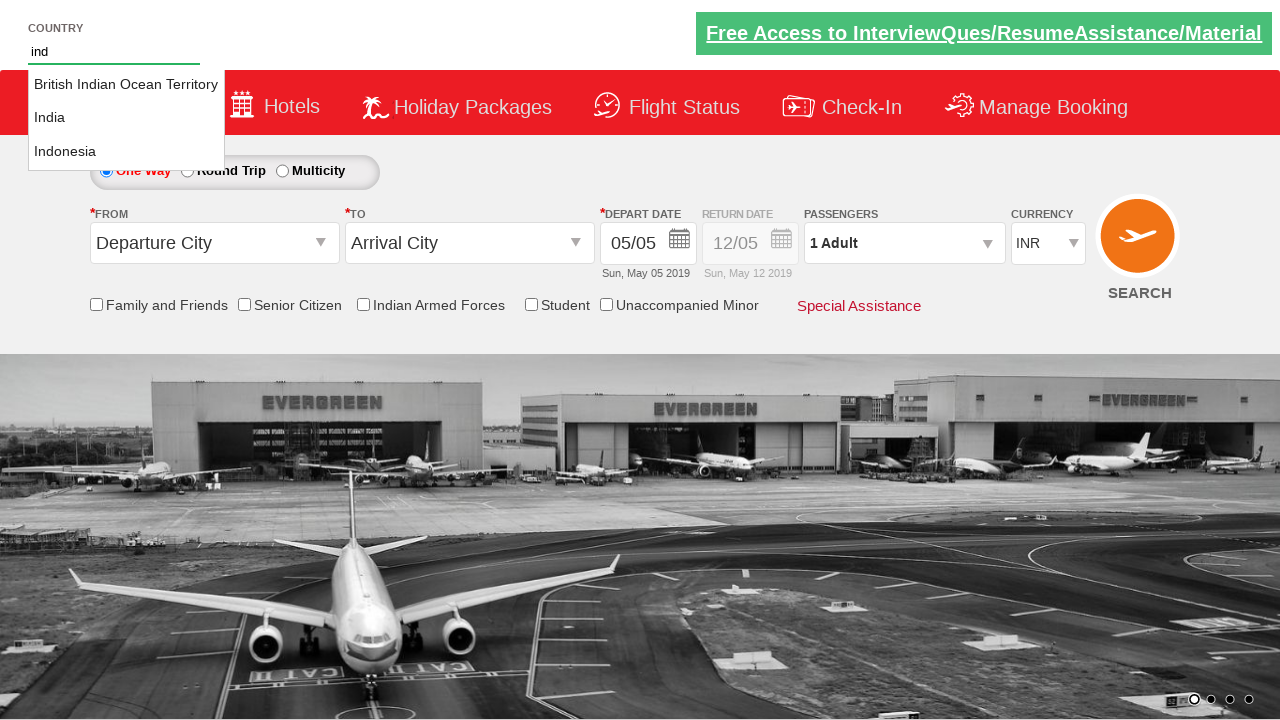

Clicked on 'India' from the dropdown suggestions at (126, 118) on li[class="ui-menu-item"] a >> nth=1
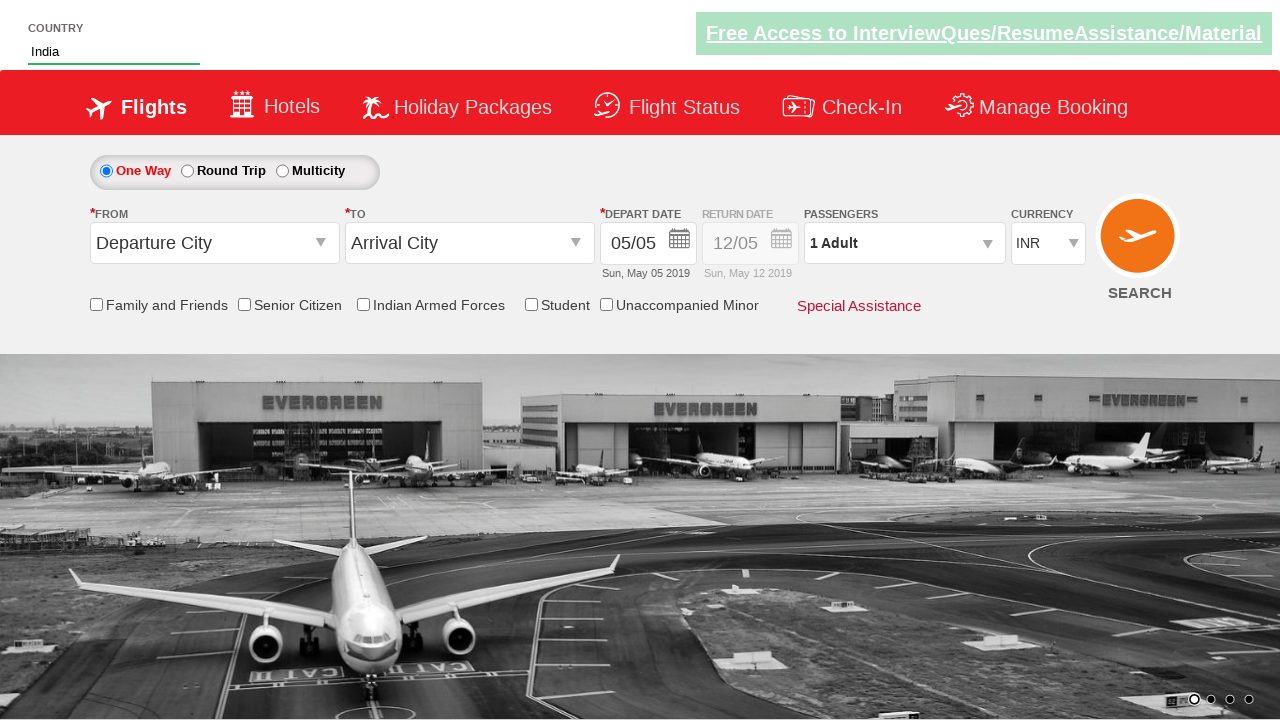

Verified that 'India' was successfully selected in the autocomplete field
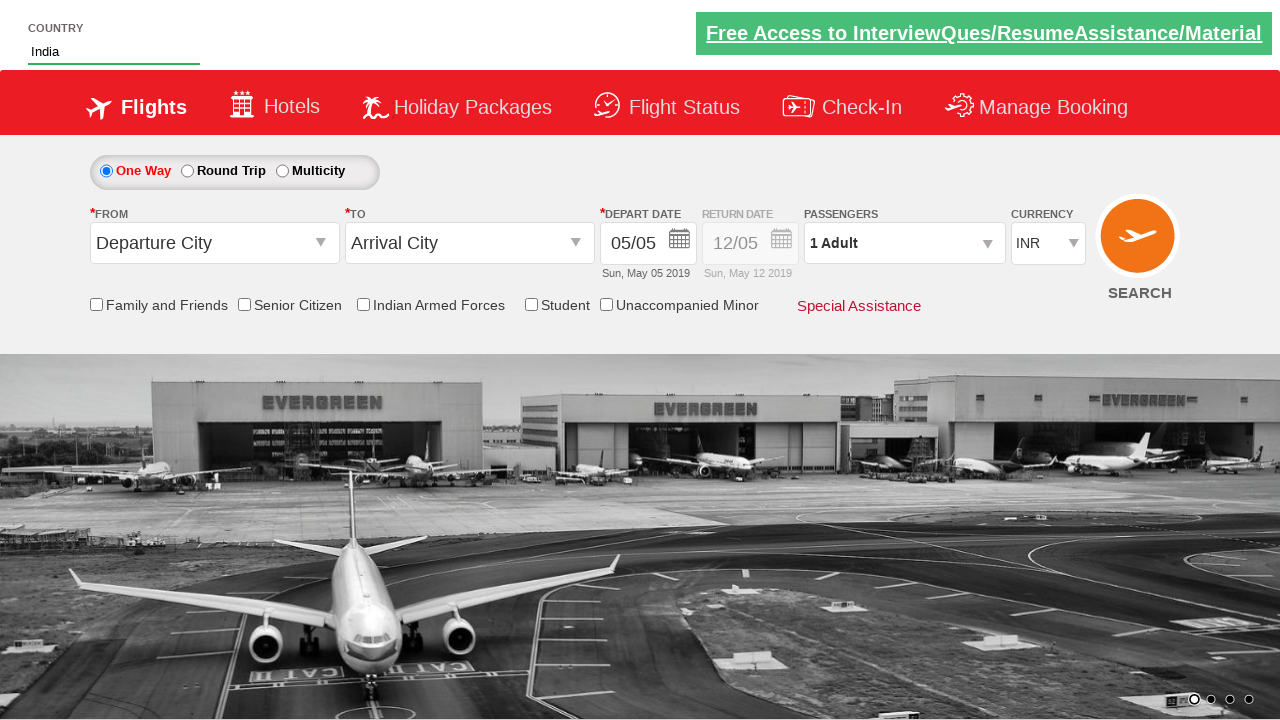

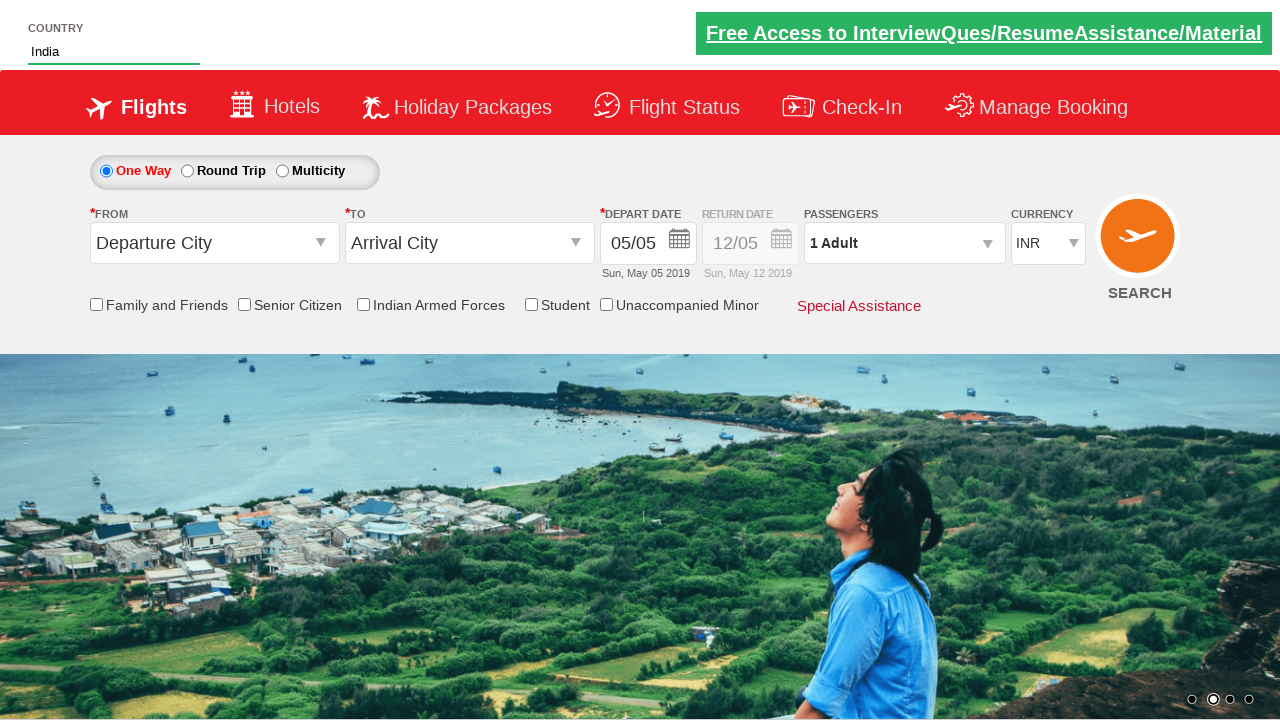